Tests the home page by verifying the page title and clicking the "About Us" link to navigate to the about page

Starting URL: https://training-support.net

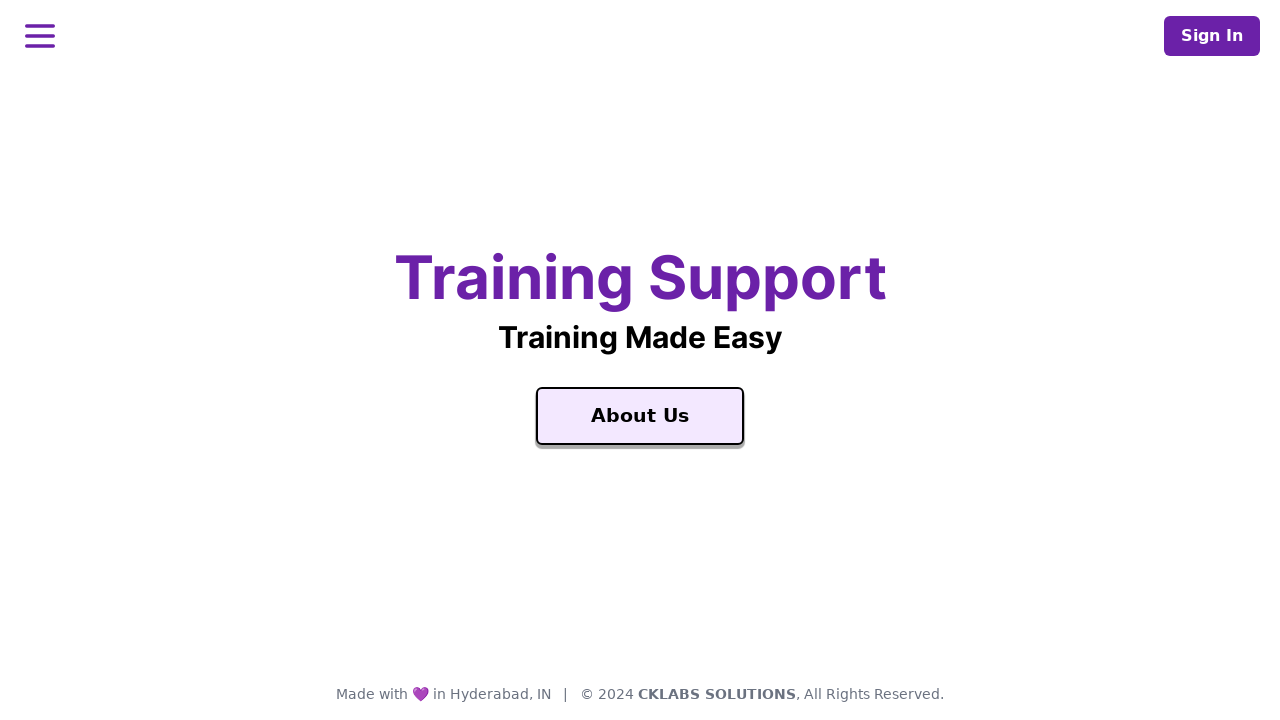

Verified home page title is 'Training Support'
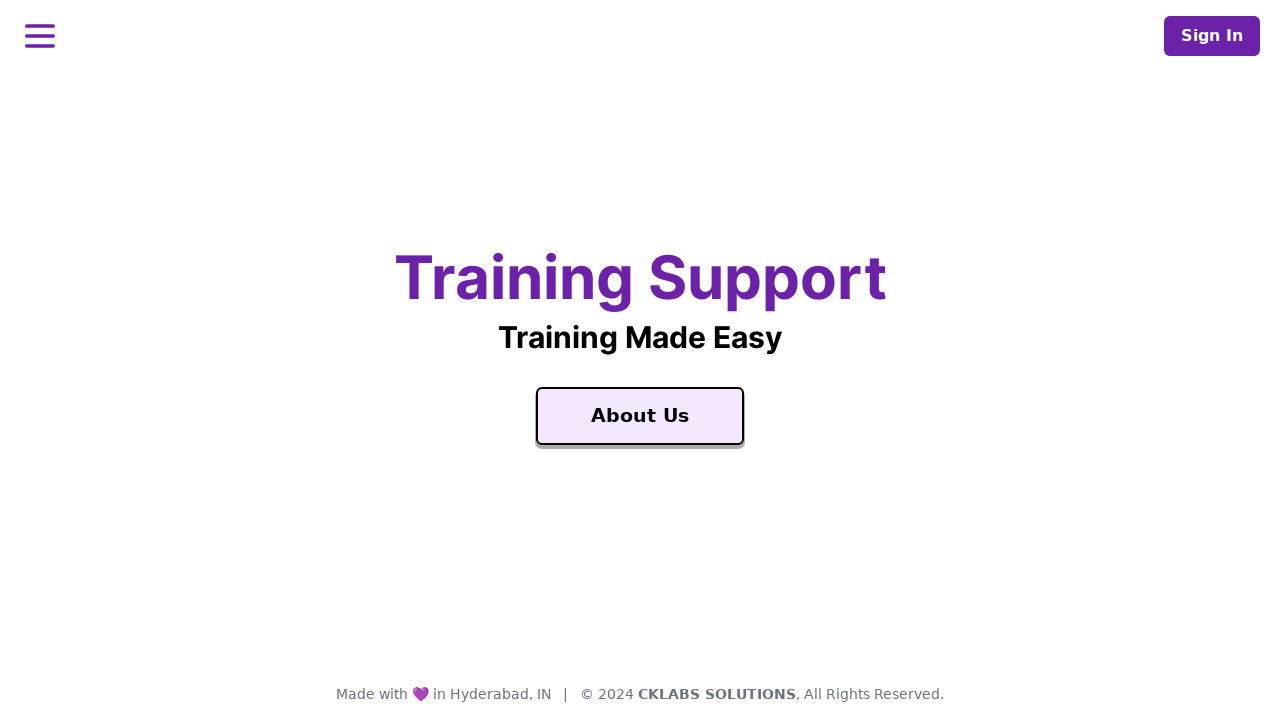

Clicked the 'About Us' link at (640, 416) on a:text('About Us')
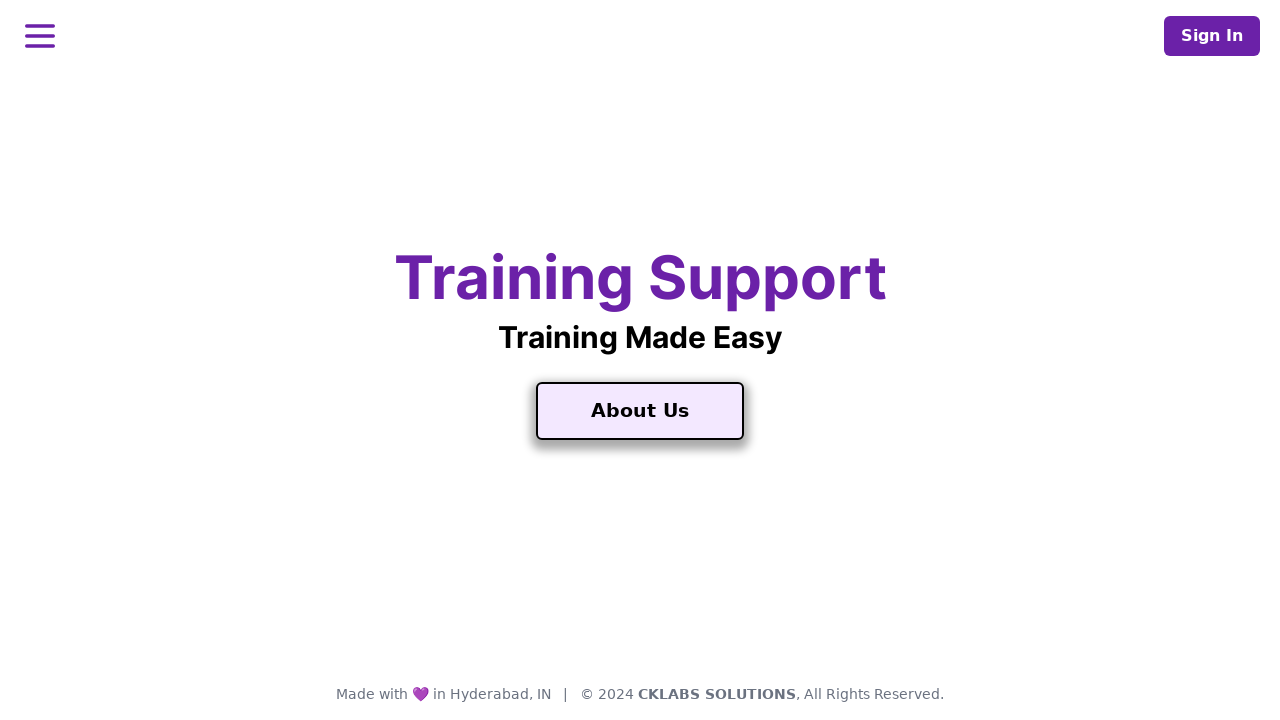

Navigation to about page completed
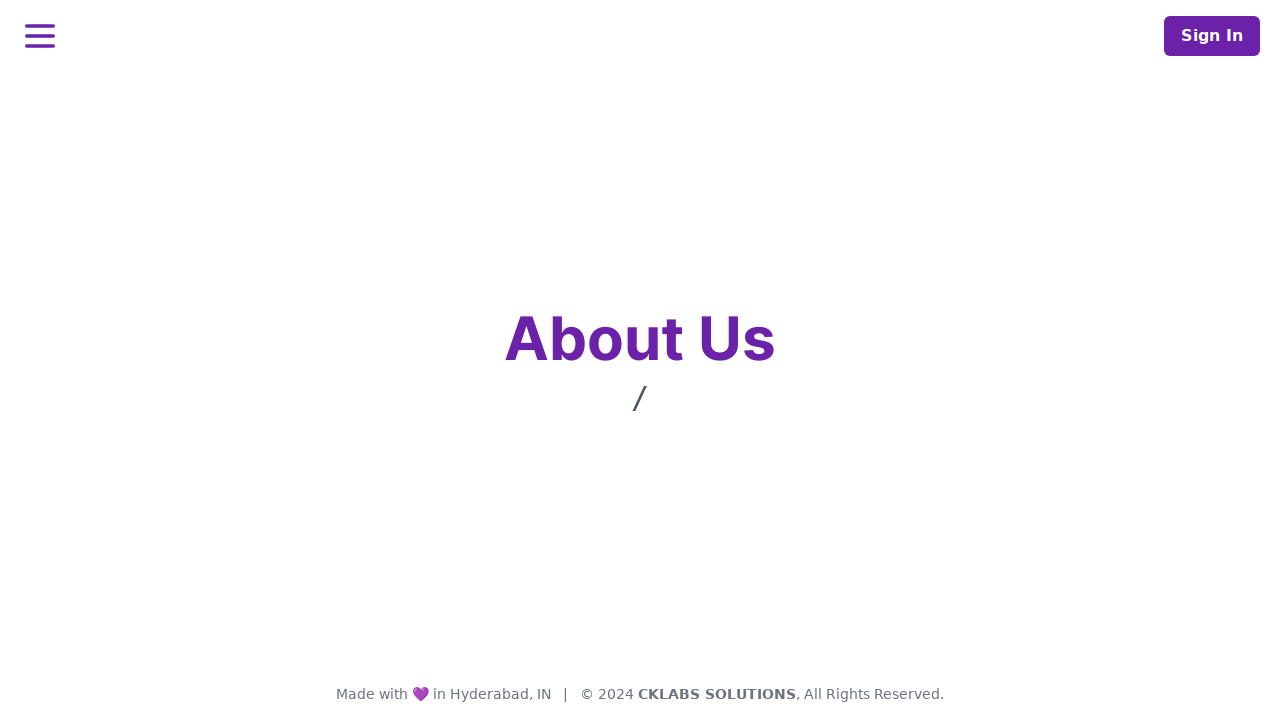

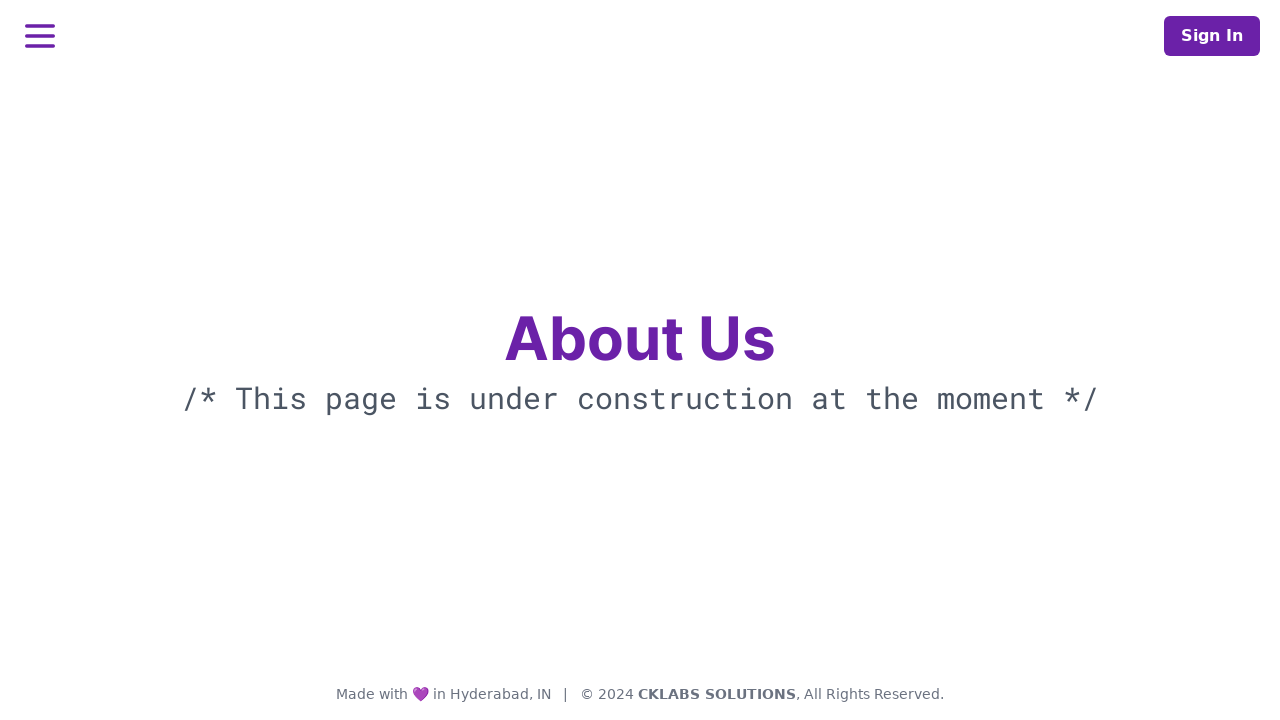